Tests the practice form on demoqa.com by filling in first name, last name, email, selecting gender, entering mobile number, and submitting the form to verify a confirmation modal appears.

Starting URL: https://demoqa.com/automation-practice-form

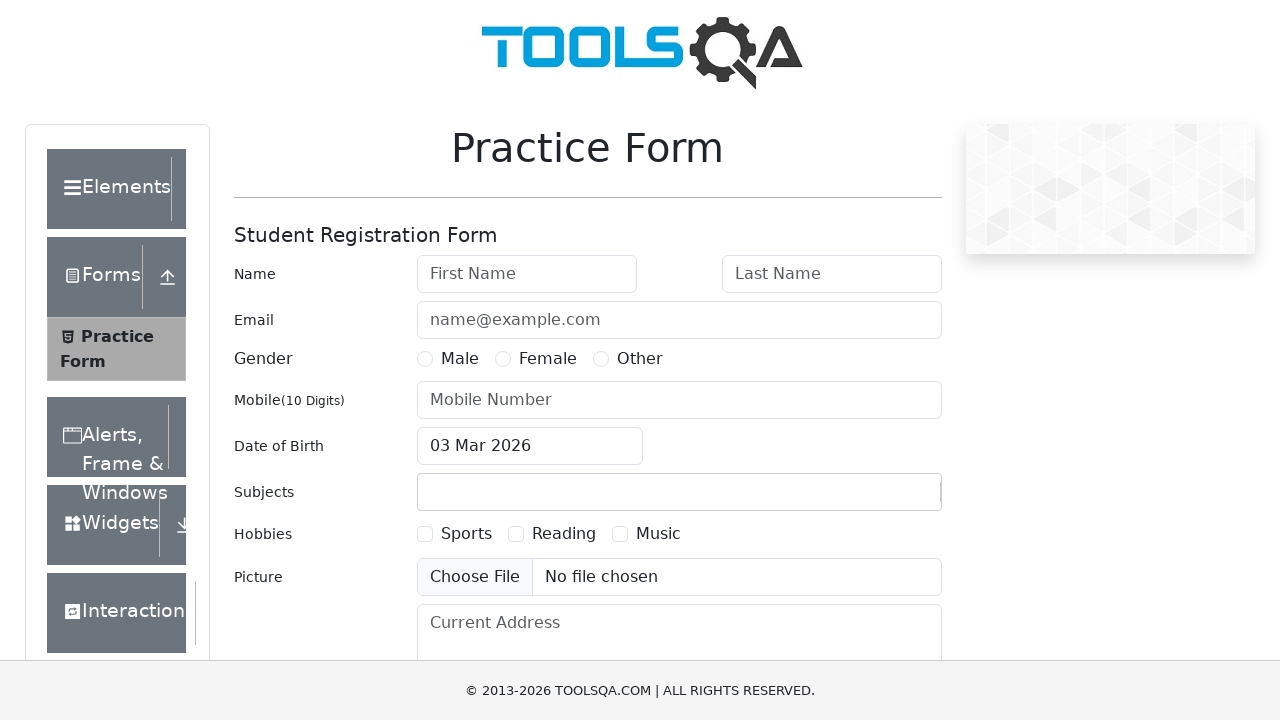

Filled first name field with 'Michael' on #firstName
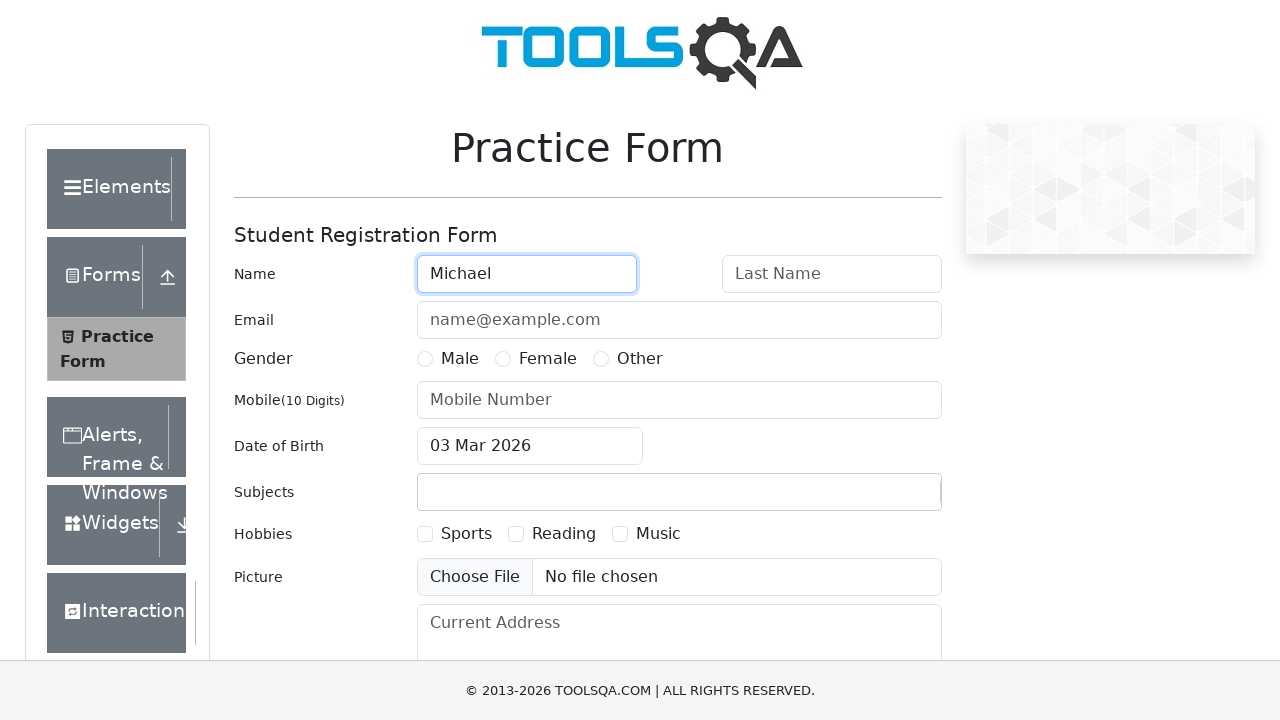

Filled last name field with 'Thompson' on #lastName
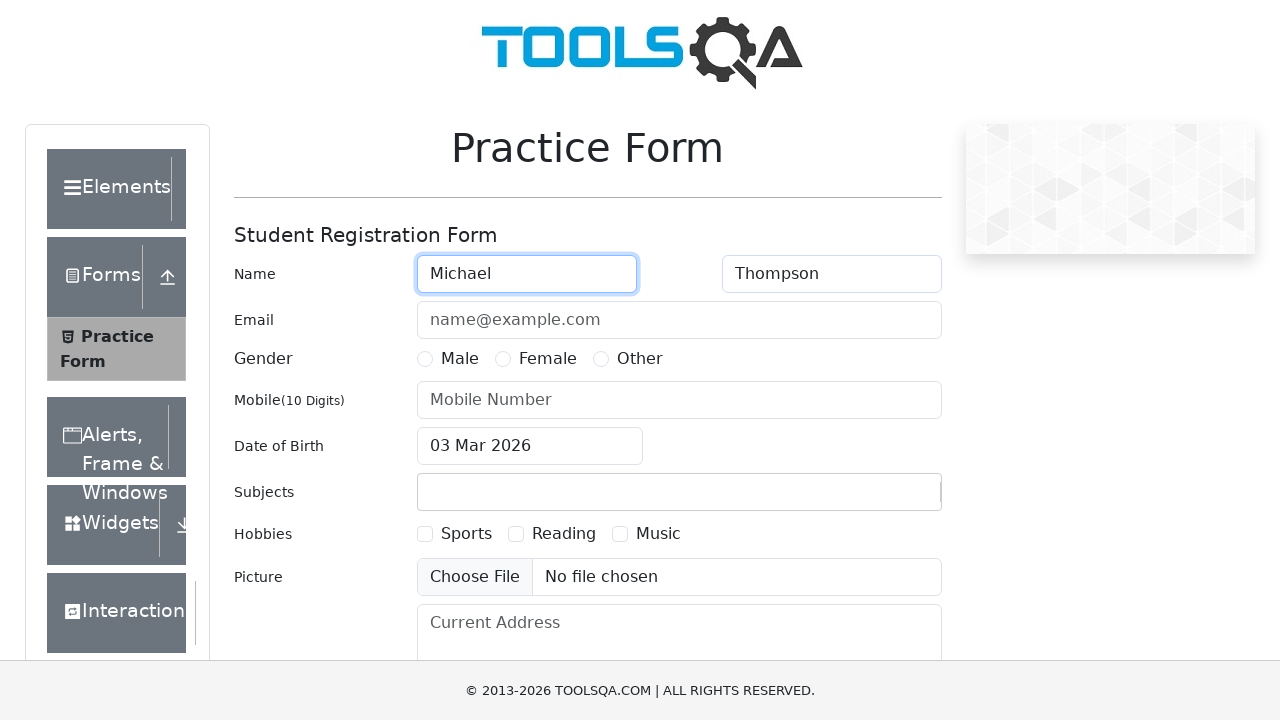

Filled email field with 'michael.thompson@example.com' on #userEmail
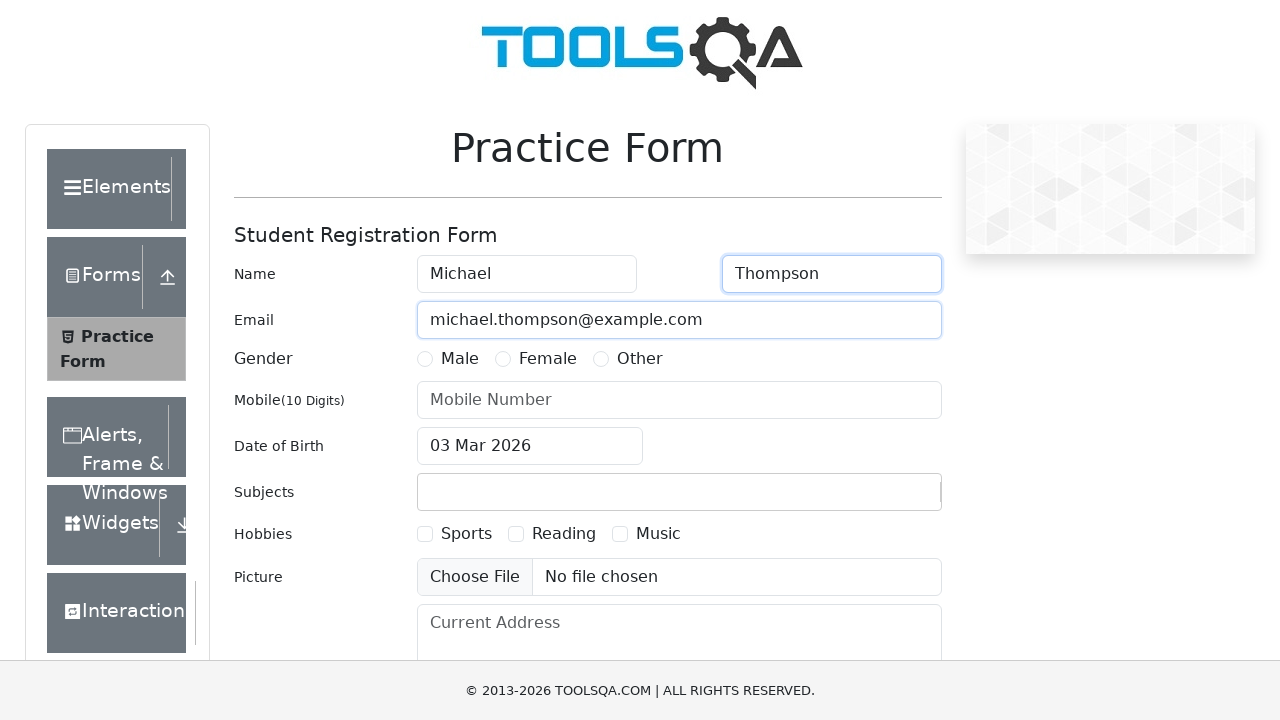

Selected Male gender option
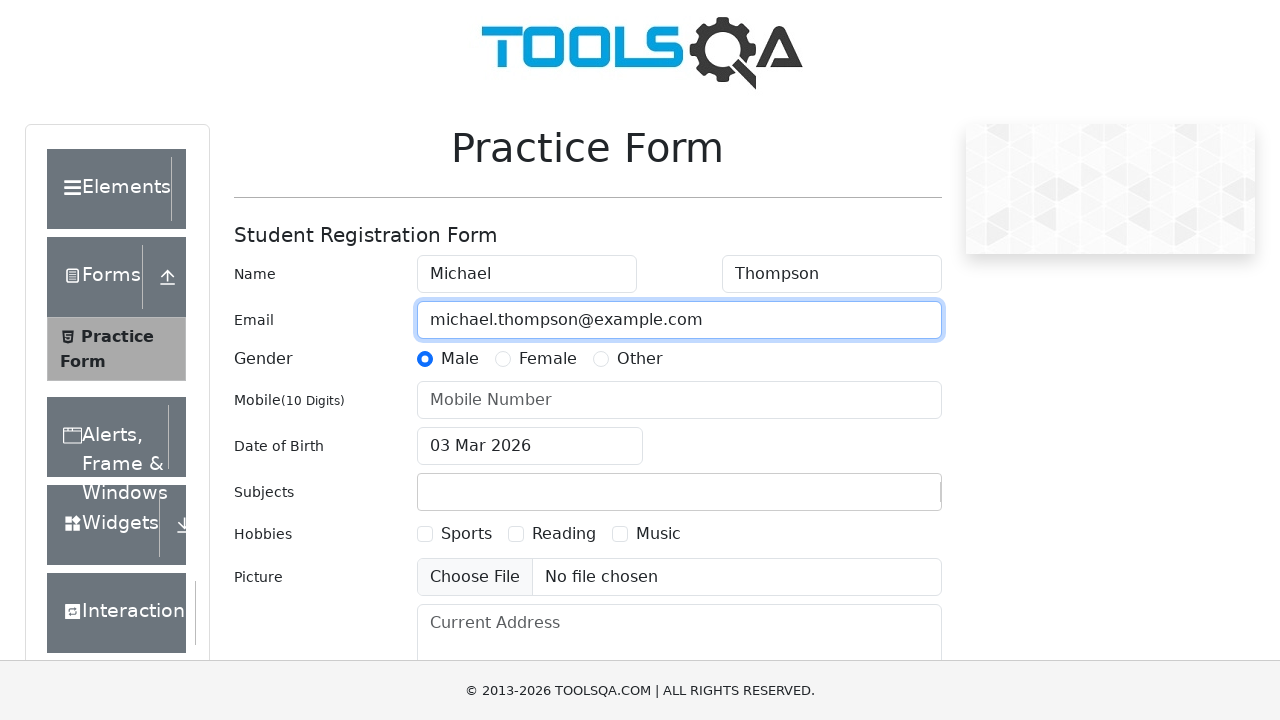

Filled mobile number field with '5551234567' on #userNumber
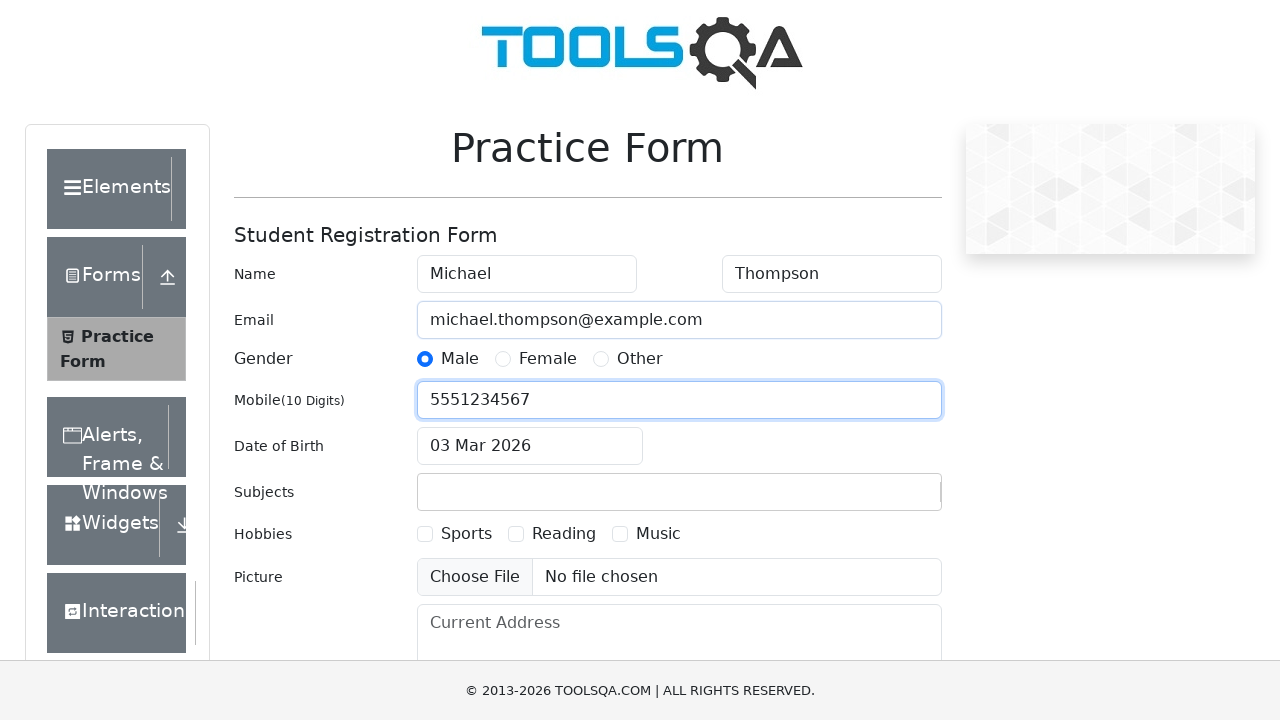

Clicked submit button to submit the form
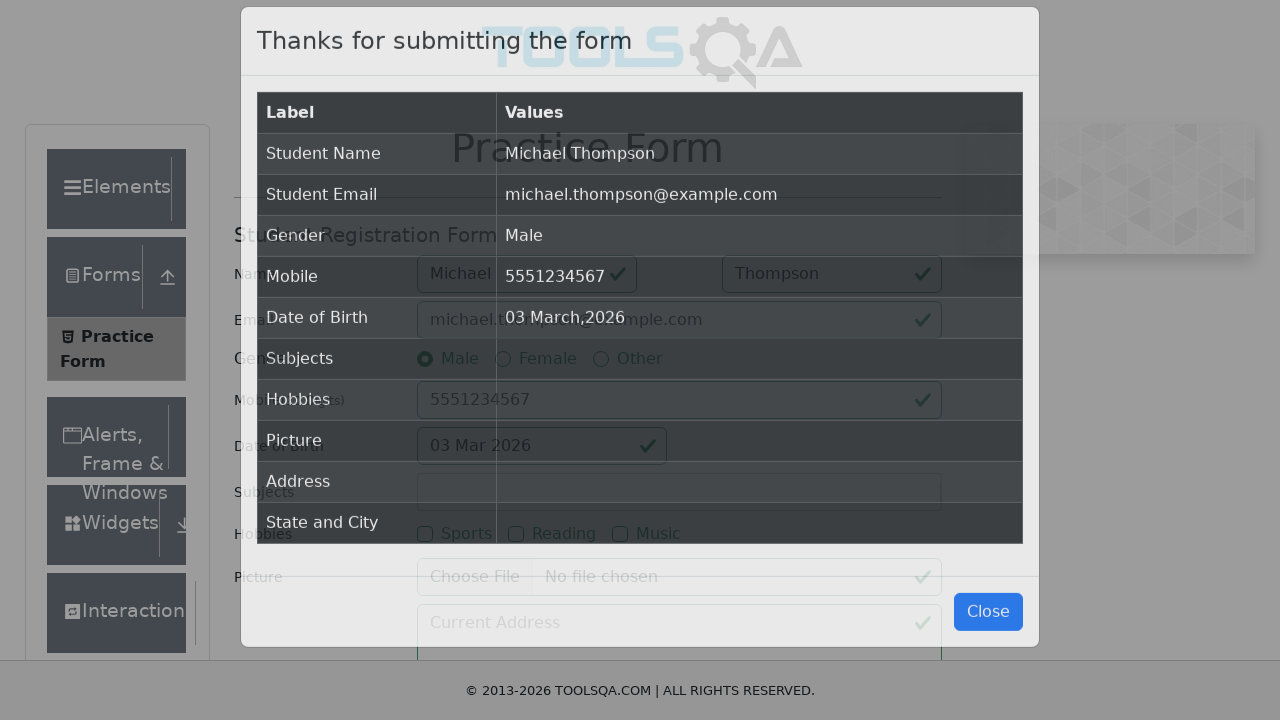

Confirmation modal appeared successfully
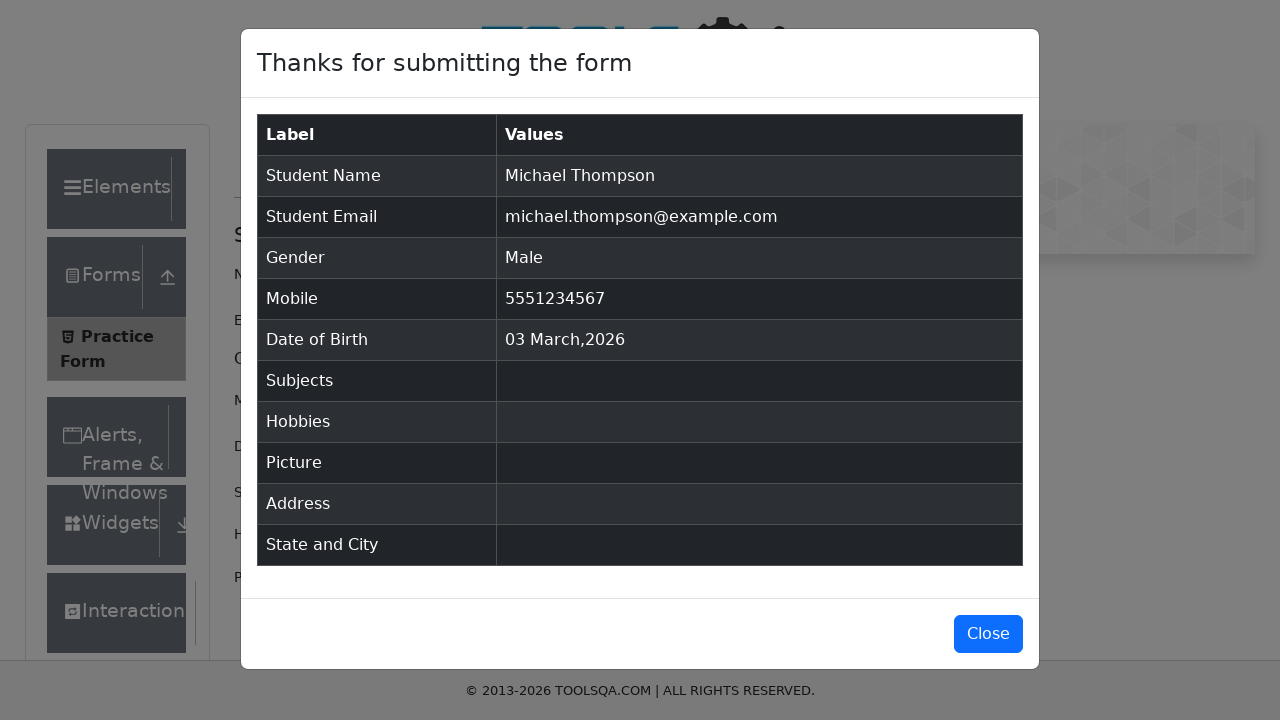

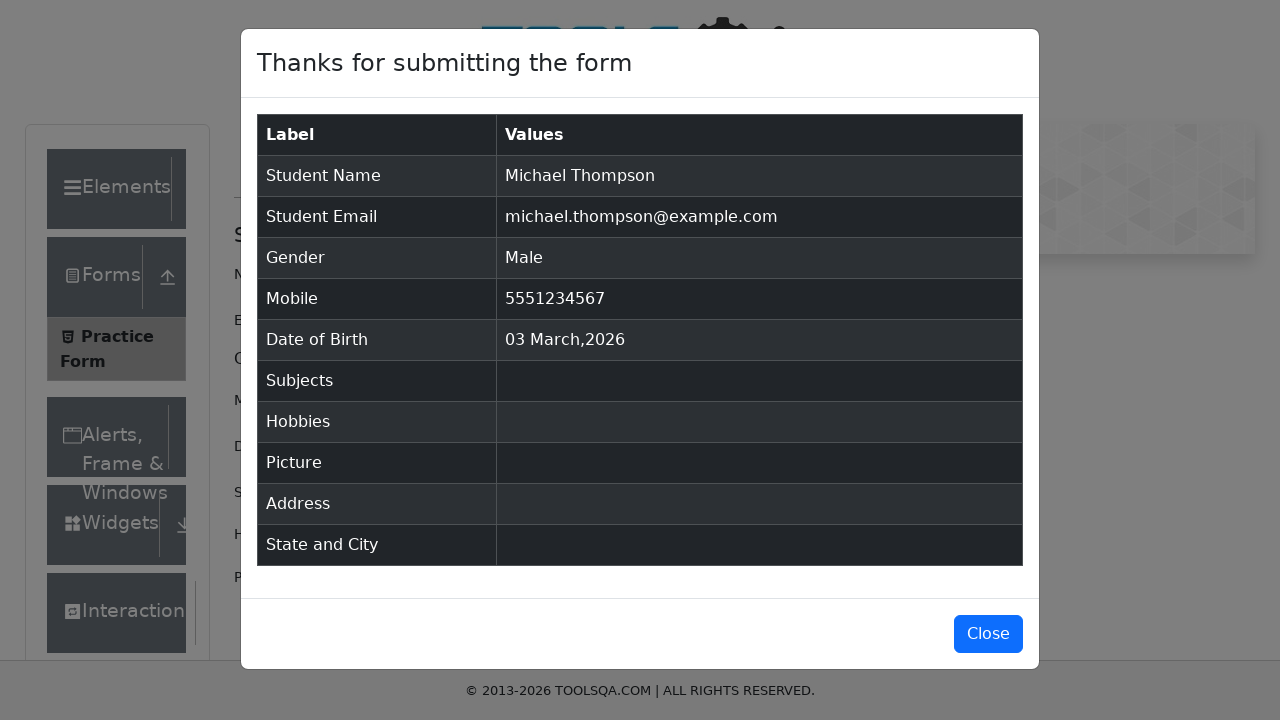